Solves a math captcha by extracting a value from an image attribute, calculating the result, and submitting a form with checkbox and radio button selections

Starting URL: http://suninjuly.github.io/get_attribute.html

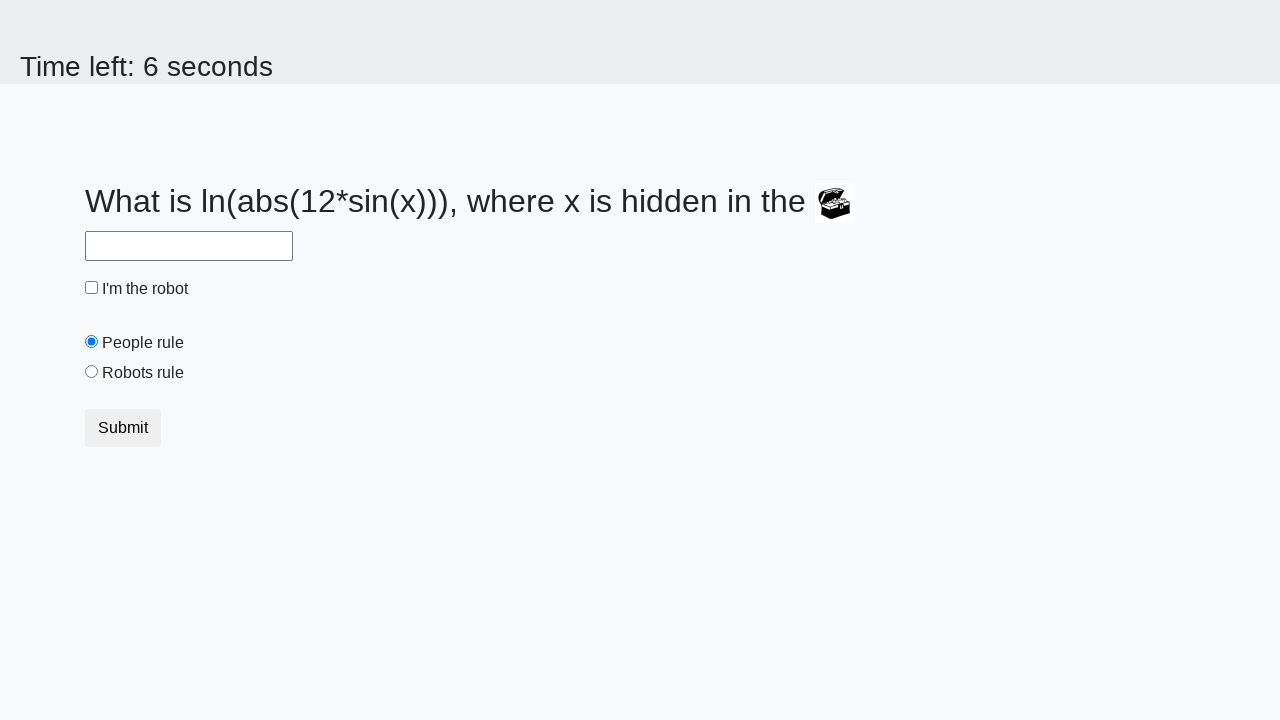

Located treasure image element
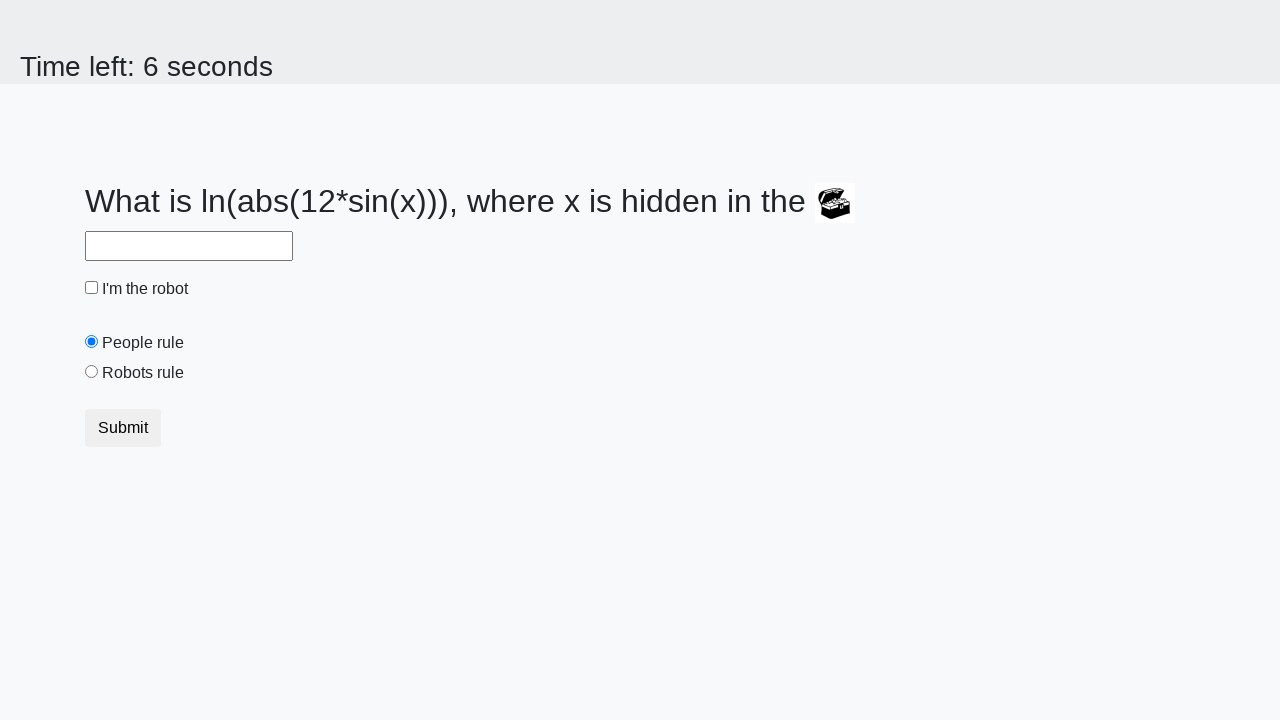

Extracted valuex attribute from treasure image
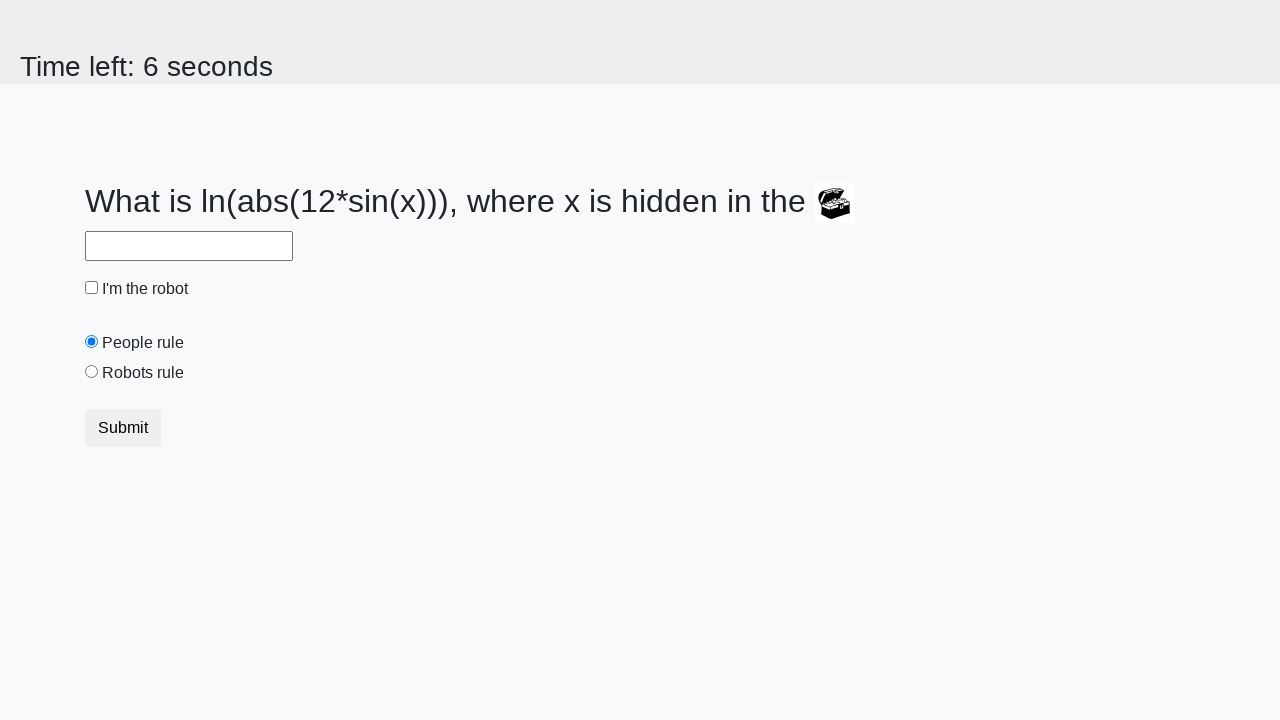

Calculated result from math formula: 2.2285573265085055
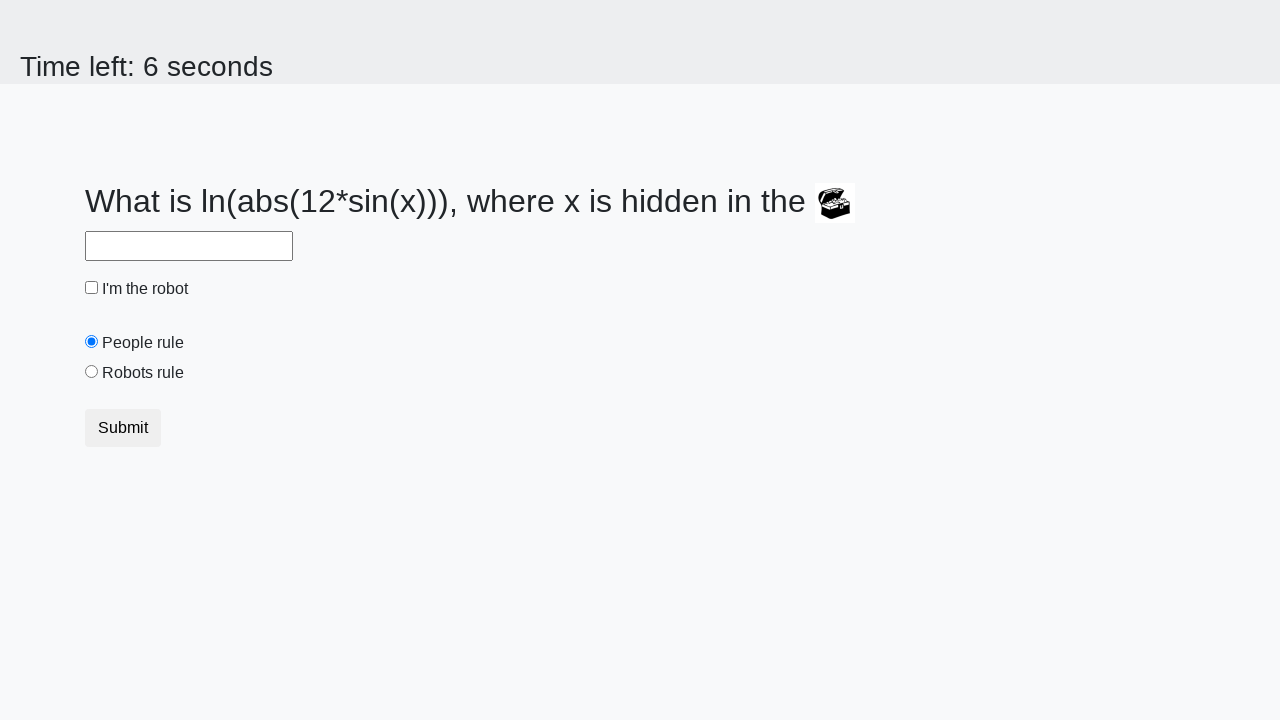

Filled answer field with calculated value on #answer
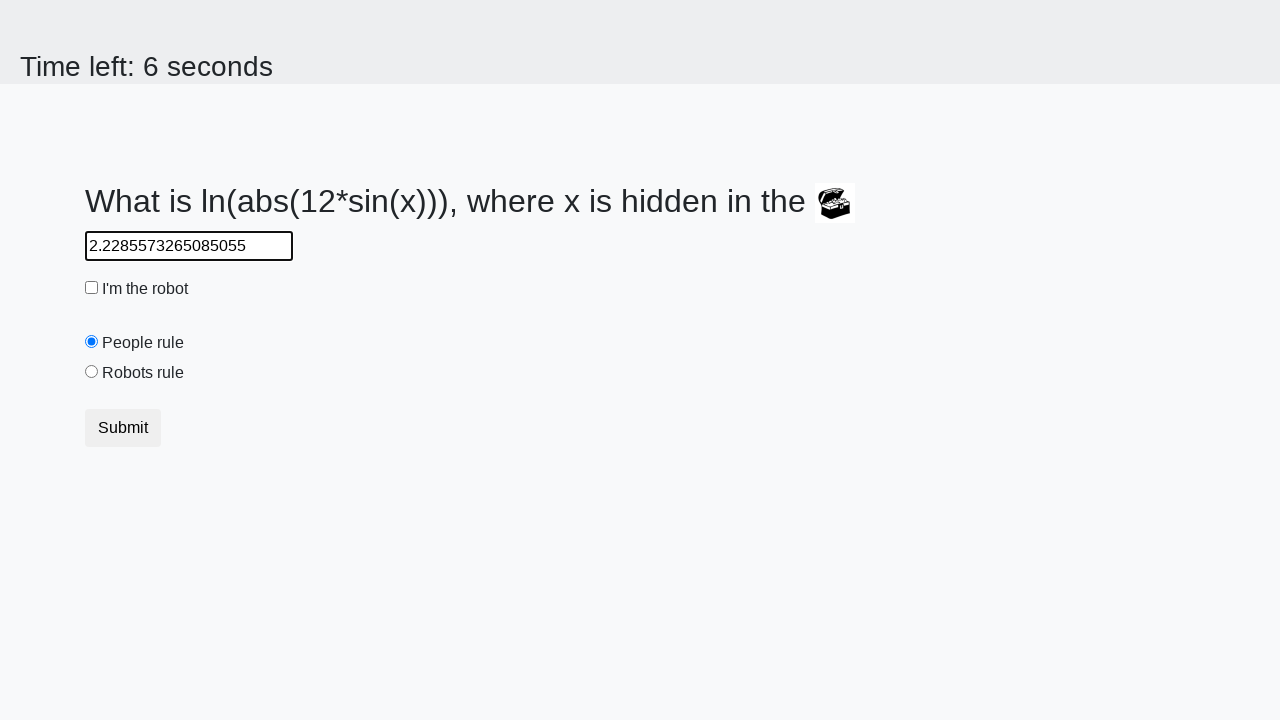

Clicked robot checkbox at (92, 288) on #robotCheckbox
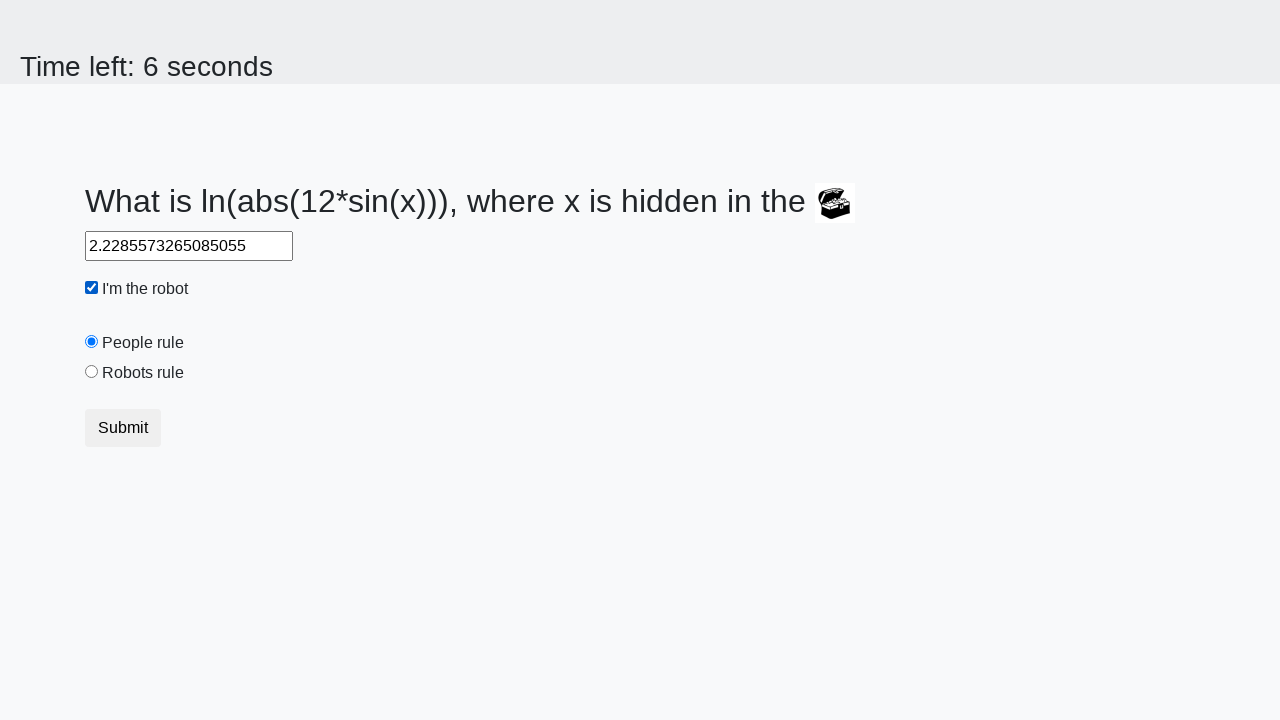

Selected robots rule radio button at (92, 372) on input[id*="robotsRule"]
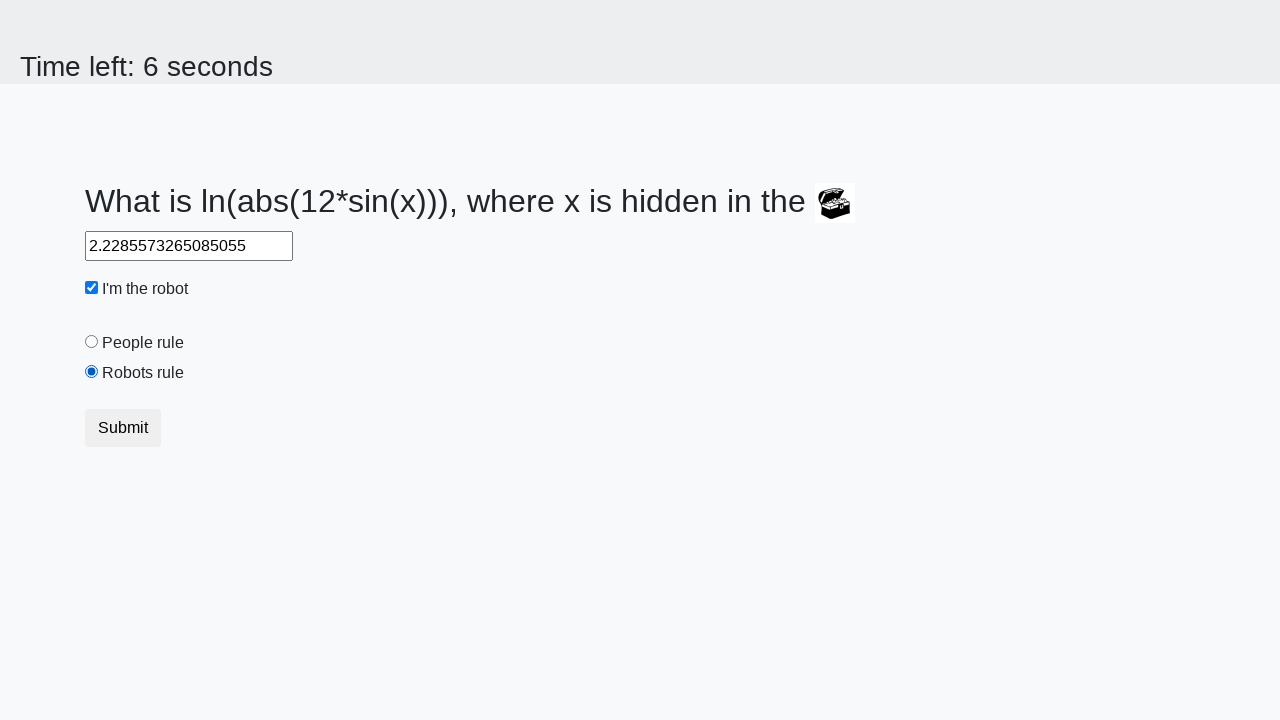

Clicked Submit button at (123, 428) on button:has-text("Submit")
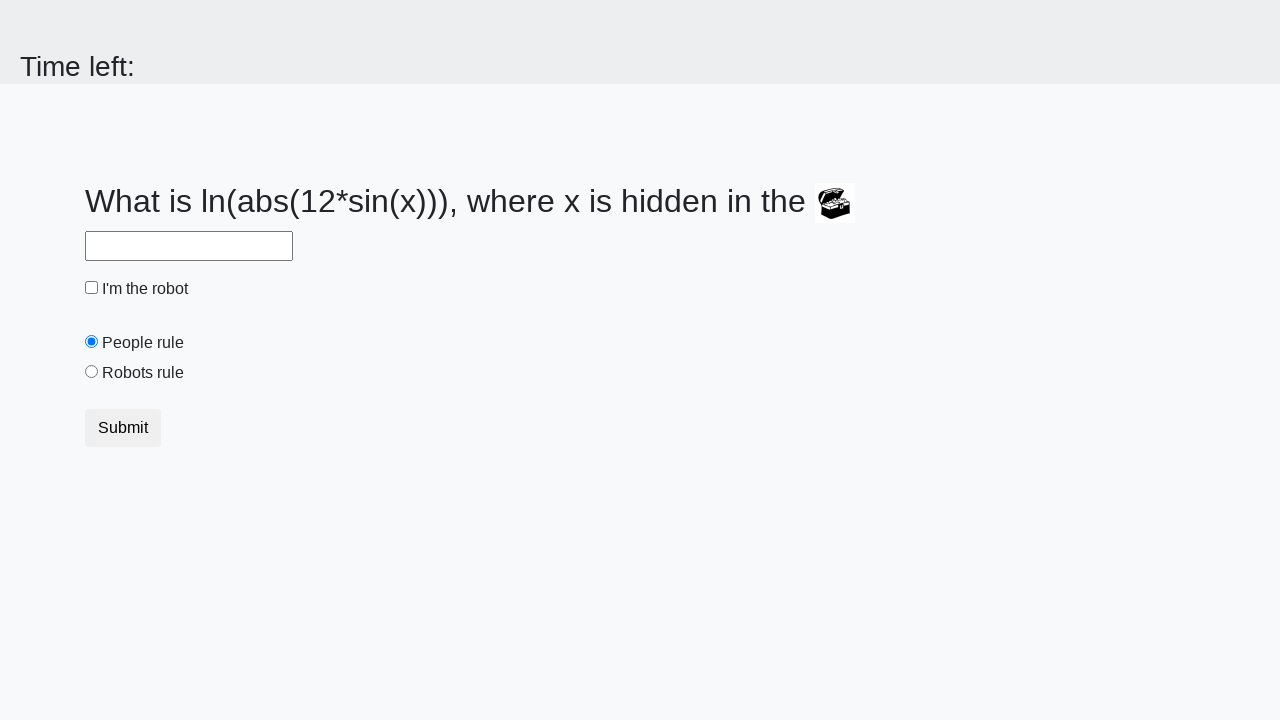

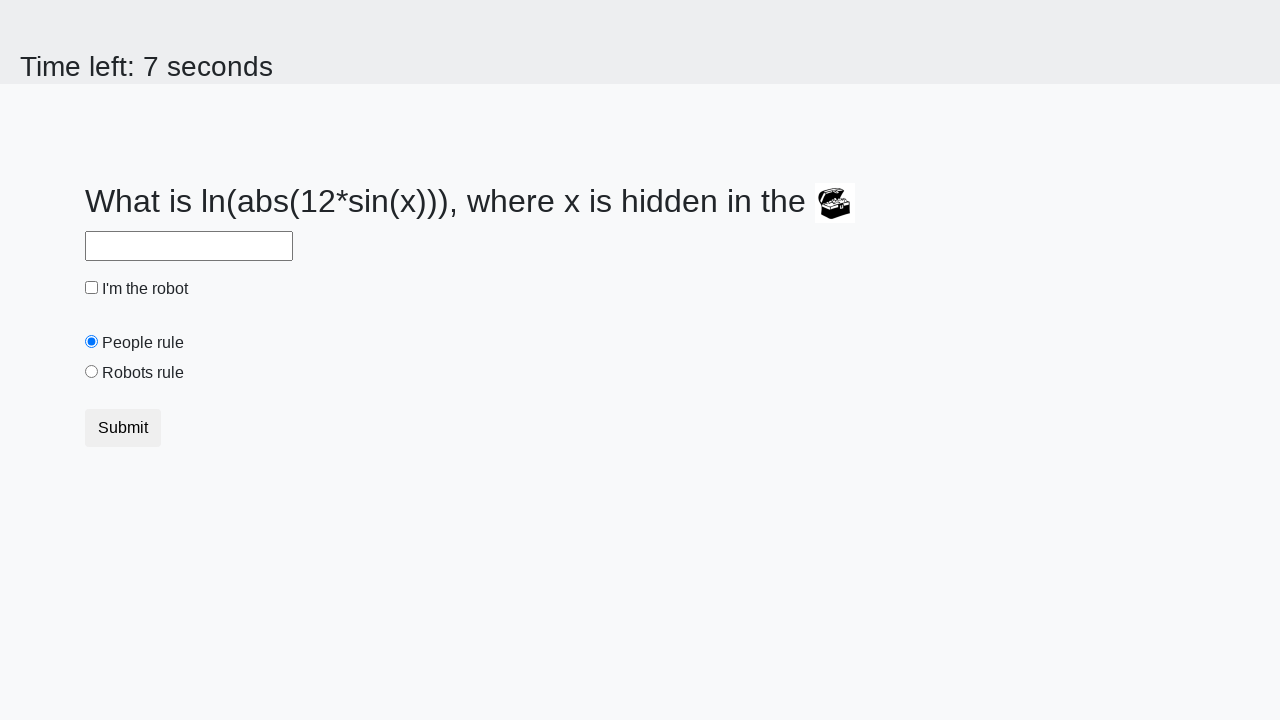